Tests hover menu navigation by hovering over menu items and clicking a submenu option

Starting URL: https://www.globalsqa.com/demo-site/sorting/

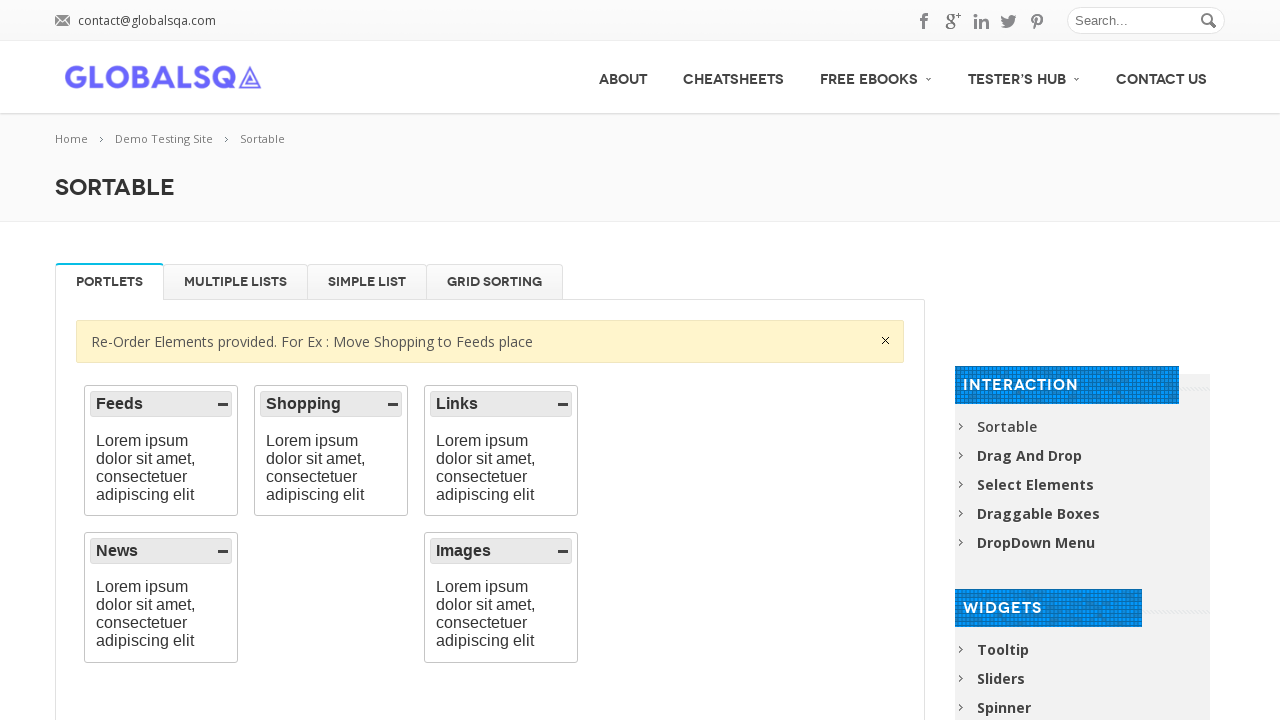

Hovered over main menu item at (1024, 76) on #menu-item-2822
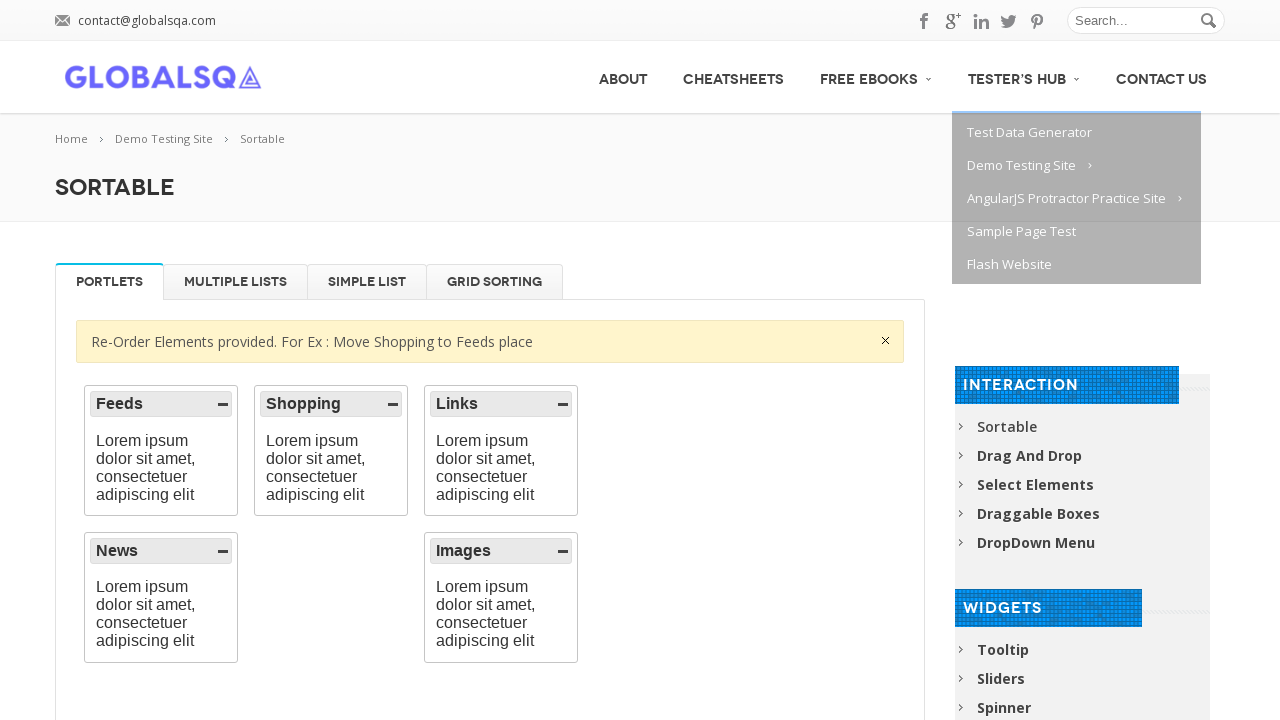

Hovered over submenu item at (1076, 166) on #menu-item-2823
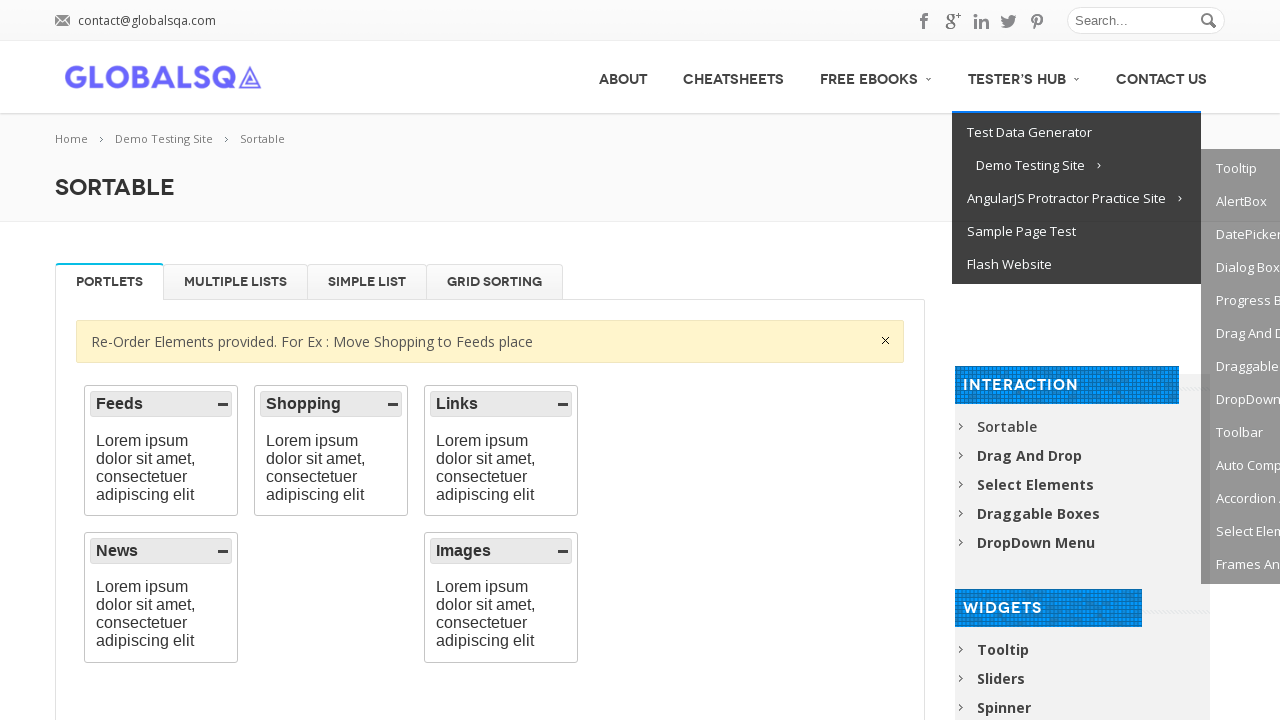

Clicked on submenu option at (1240, 564) on #menu-item-2999
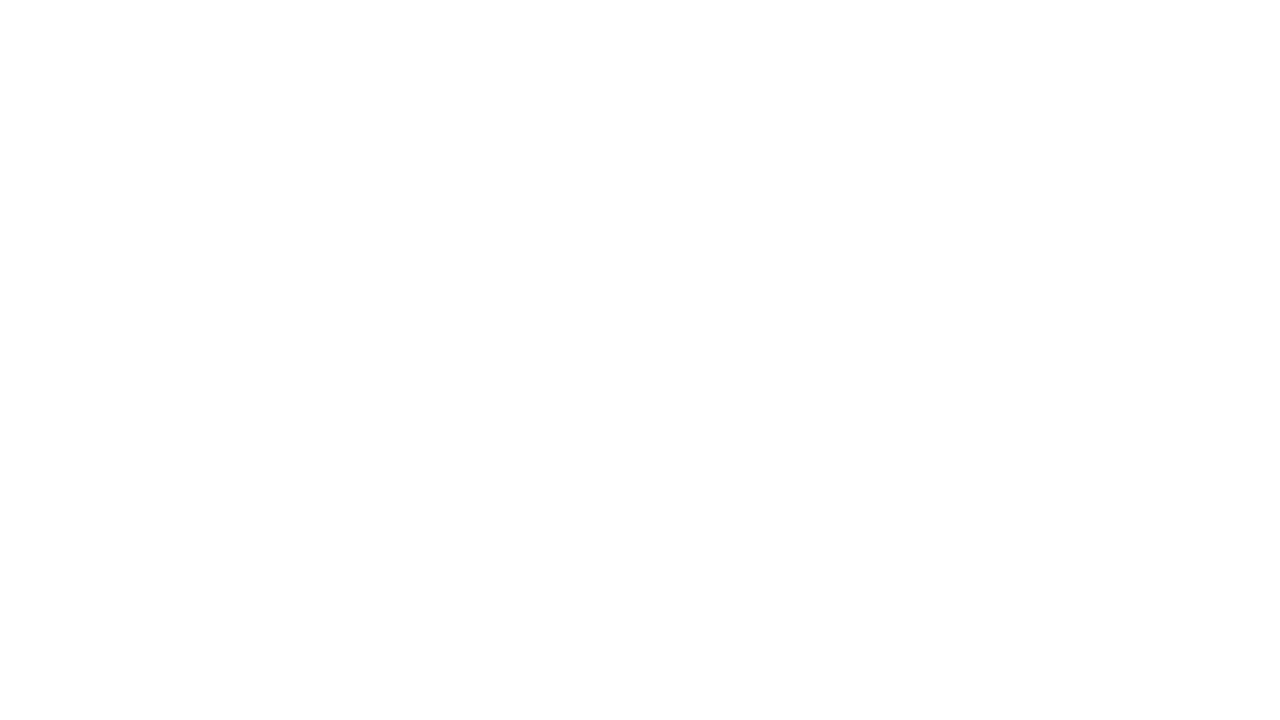

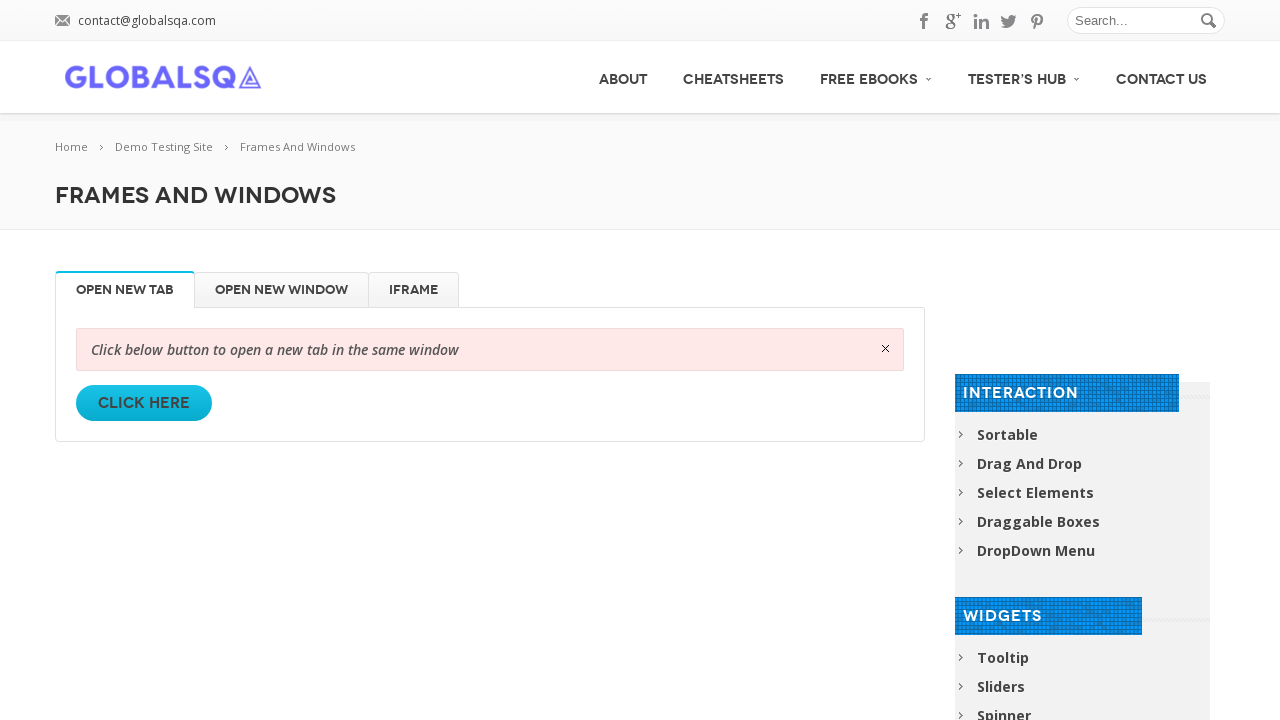